Navigates to the Playwright documentation website and clicks on the documentation link

Starting URL: https://playwright.dev/

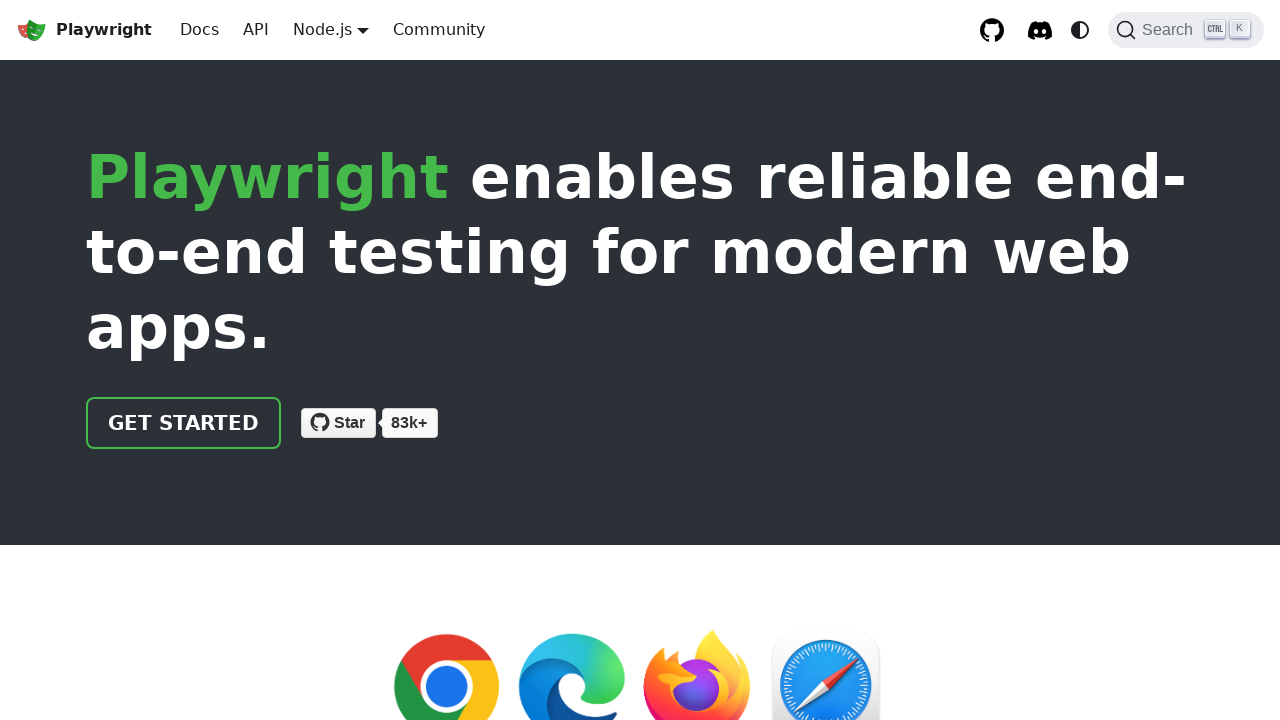

Clicked on the documentation link at (200, 30) on text=Doc
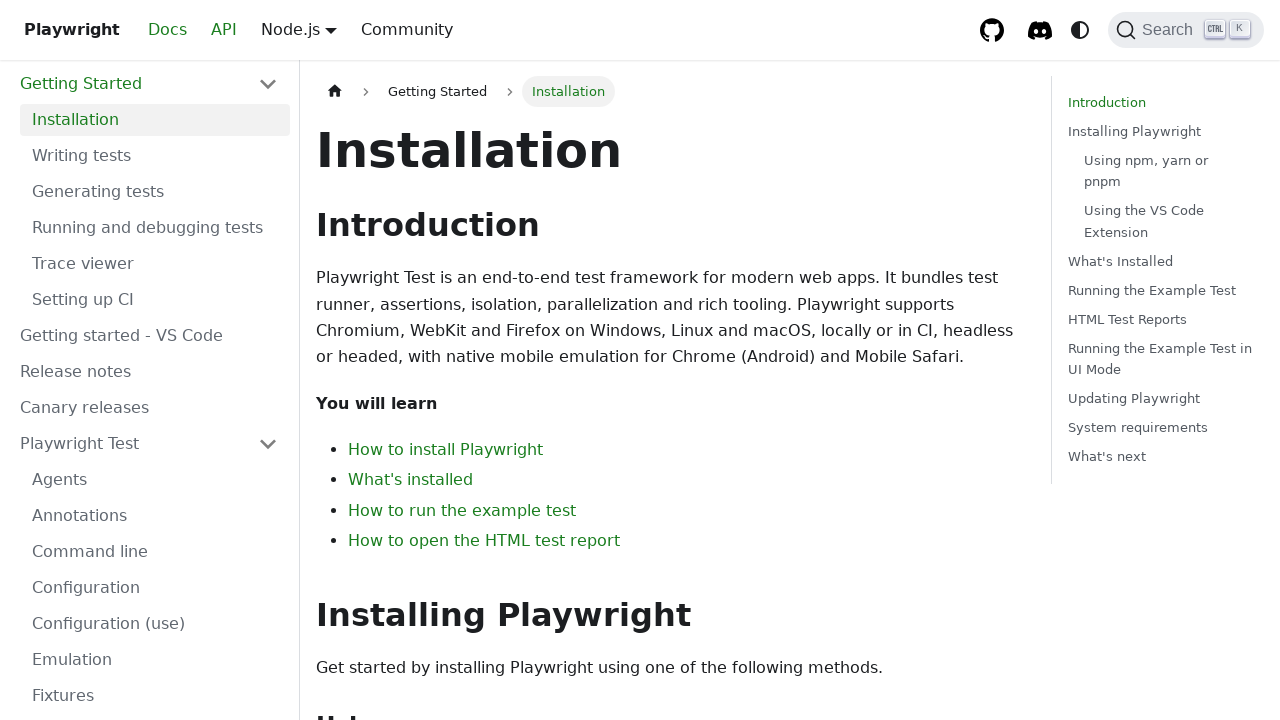

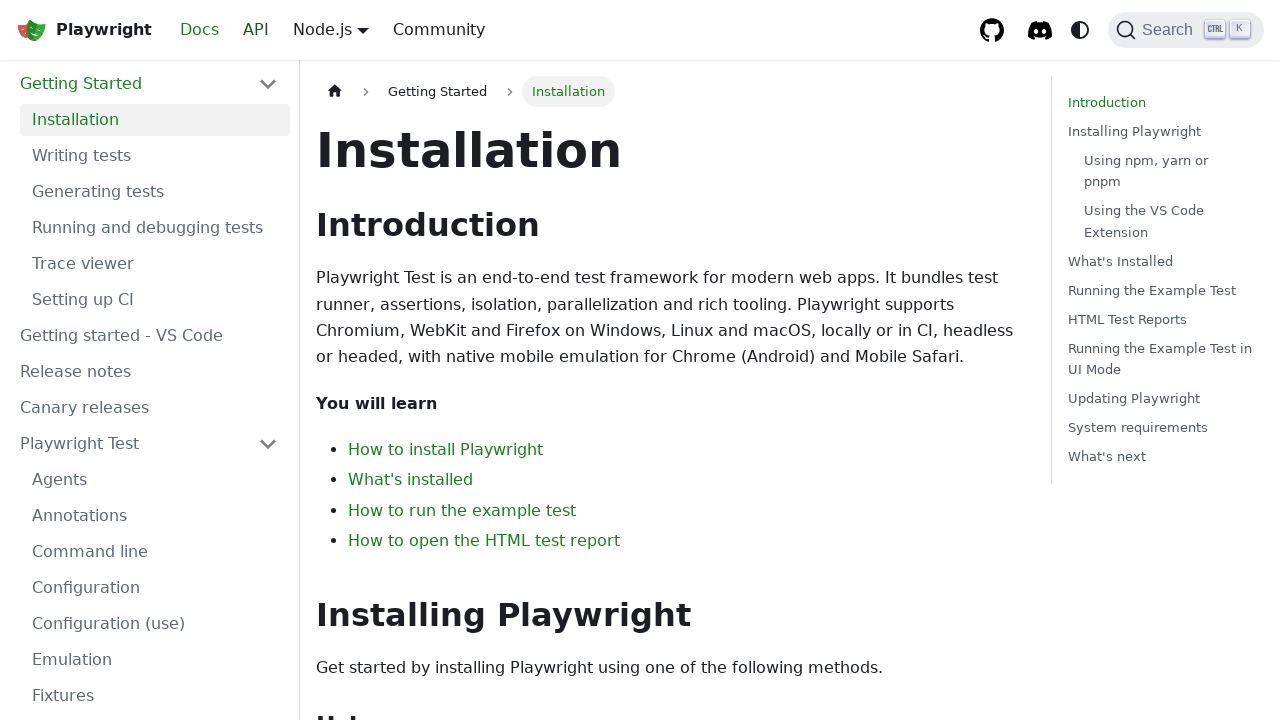